Tests checkbox functionality by clicking and verifying the selection state of BMW, Benz, and Honda checkboxes on a practice form

Starting URL: https://www.letskodeit.com/practice

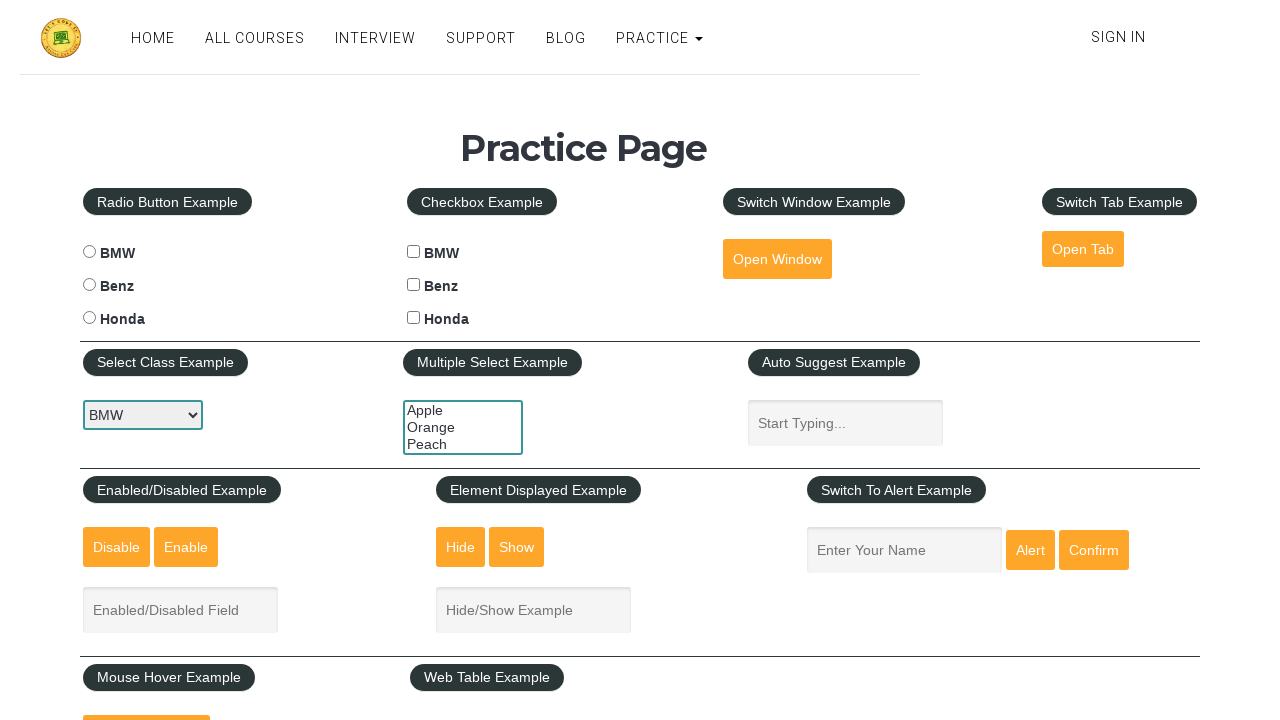

Checked initial state of BMW checkbox
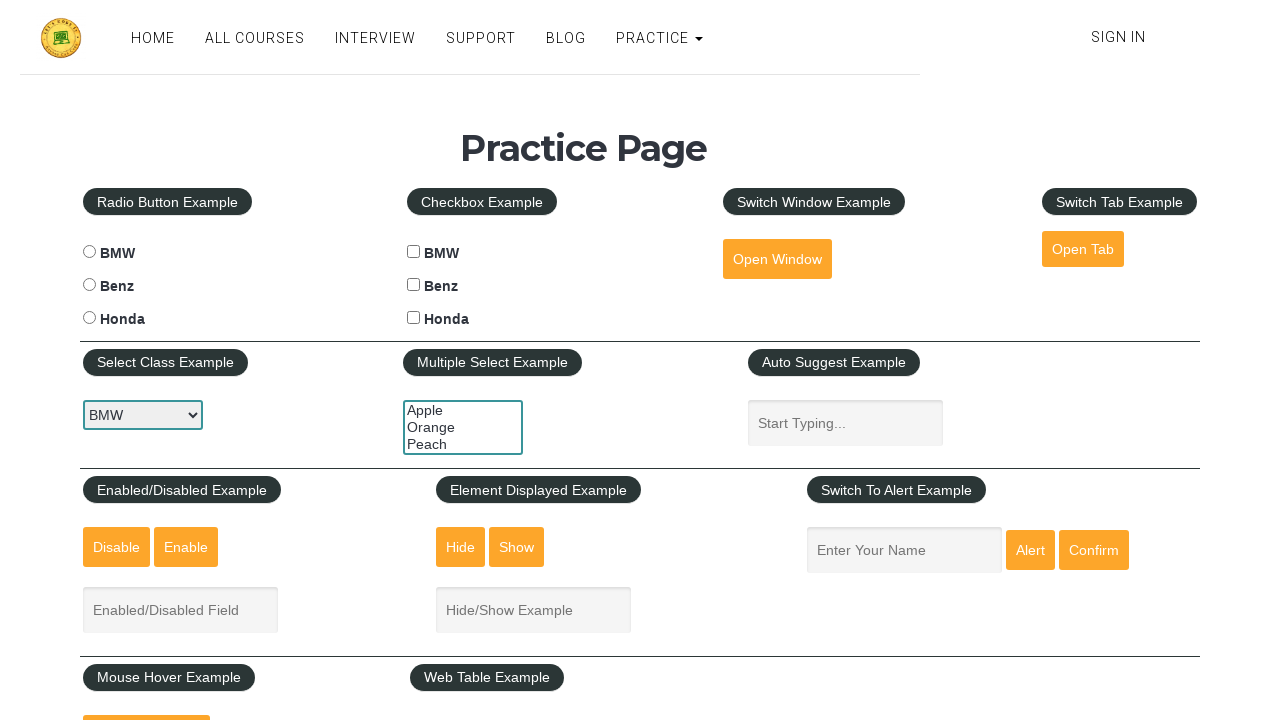

Clicked BMW checkbox at (414, 252) on #bmwcheck
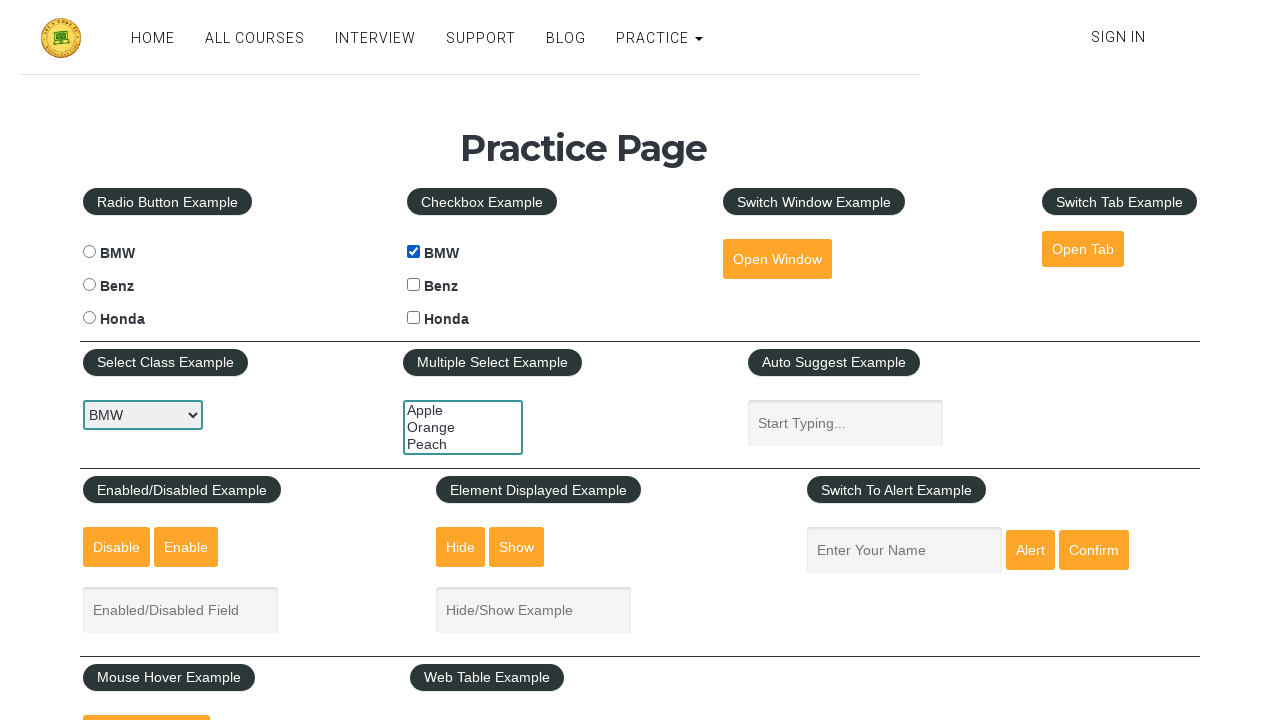

Verified BMW checkbox state after click
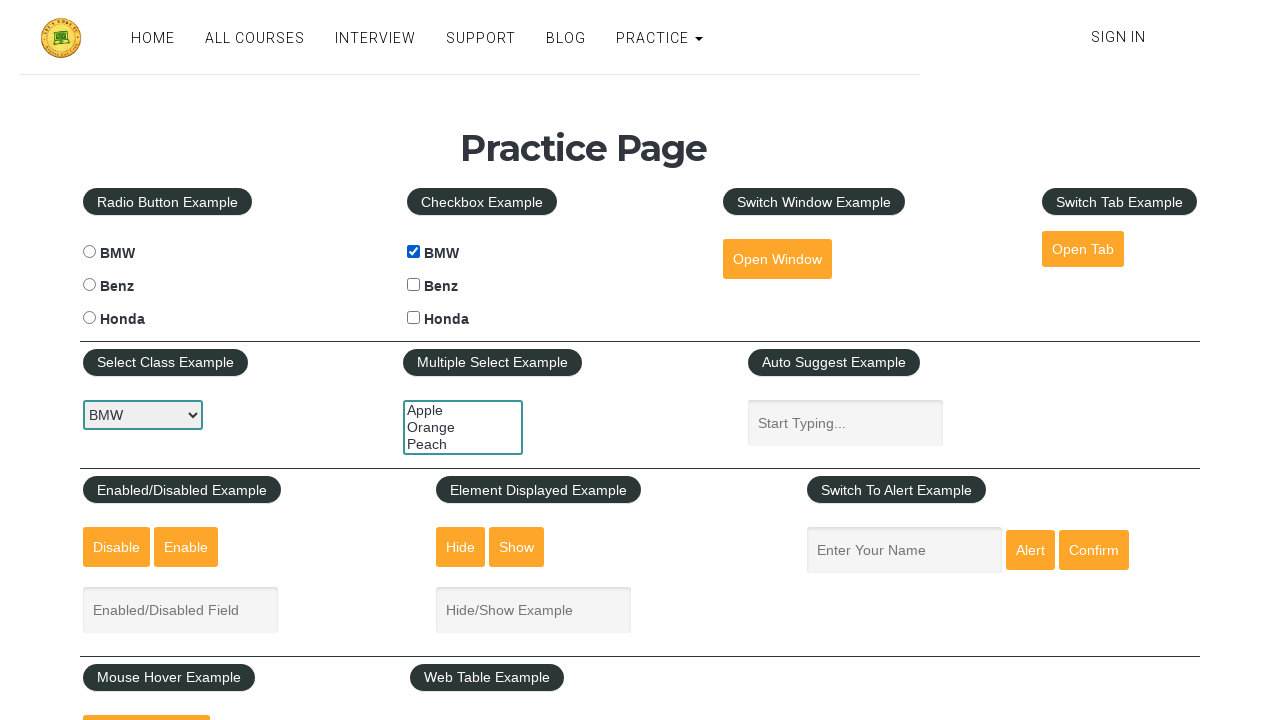

Checked initial state of Benz checkbox
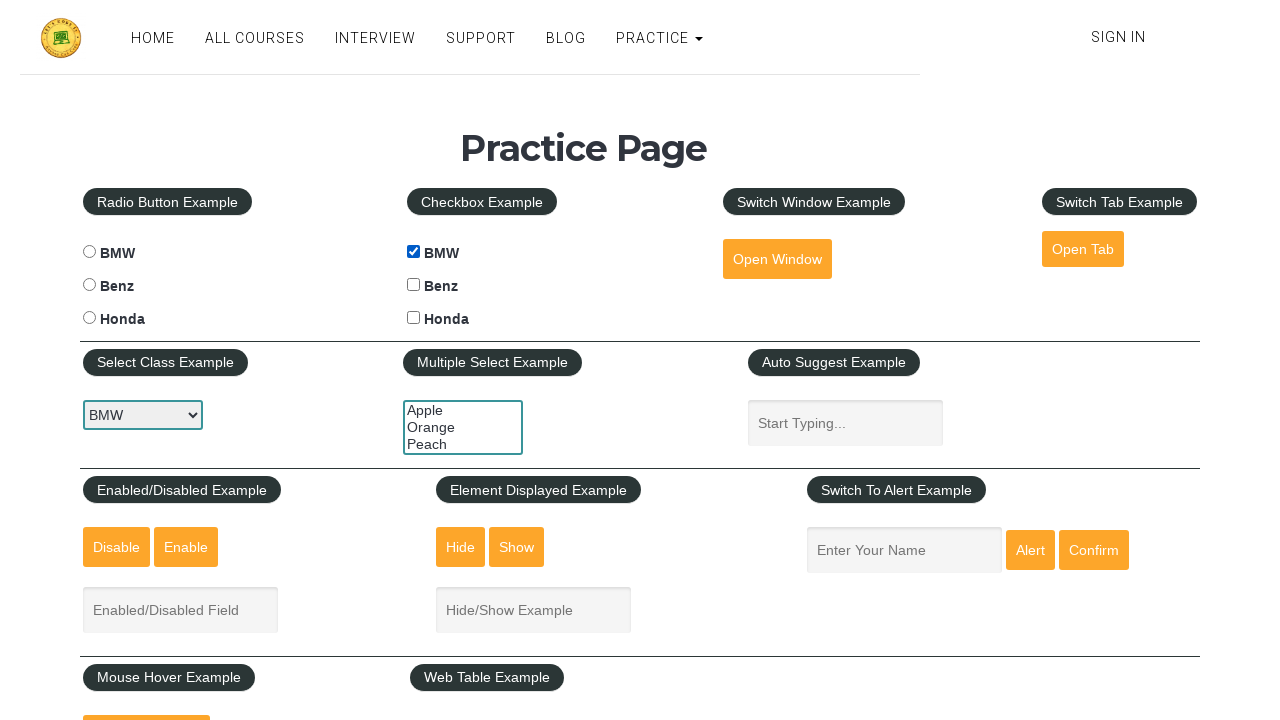

Clicked Benz checkbox at (414, 285) on #benzcheck
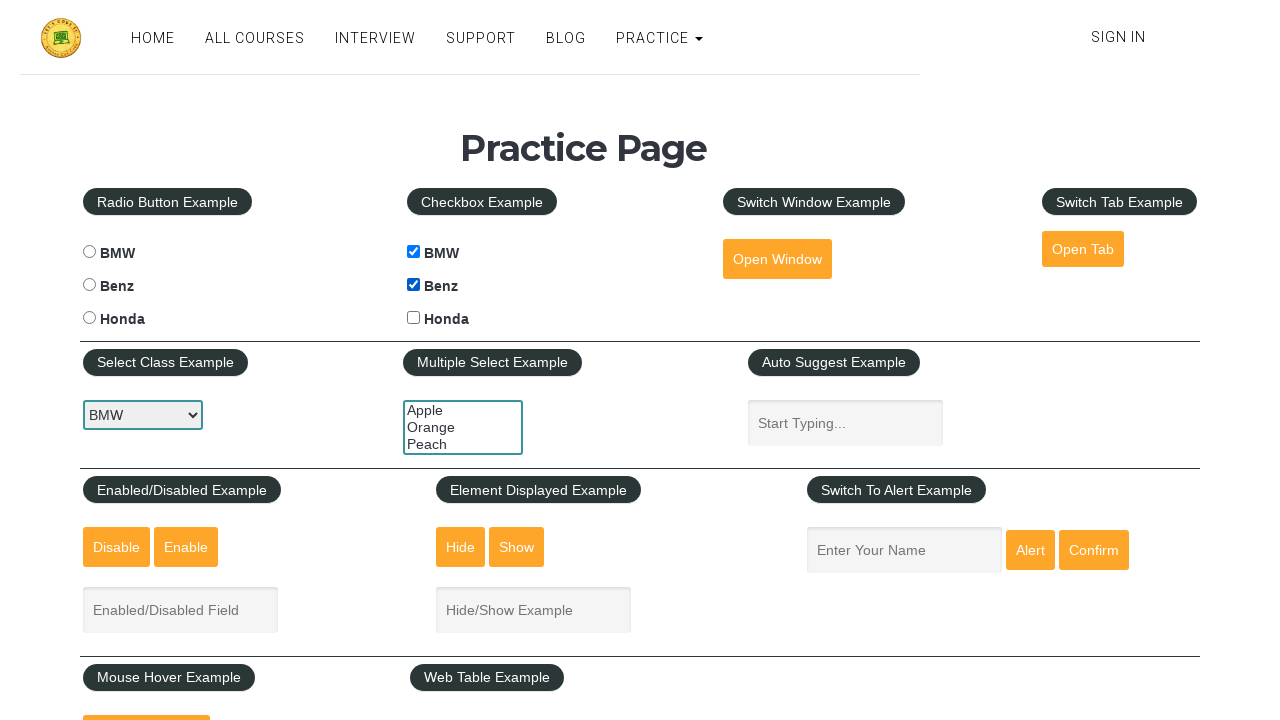

Verified Benz checkbox state after click
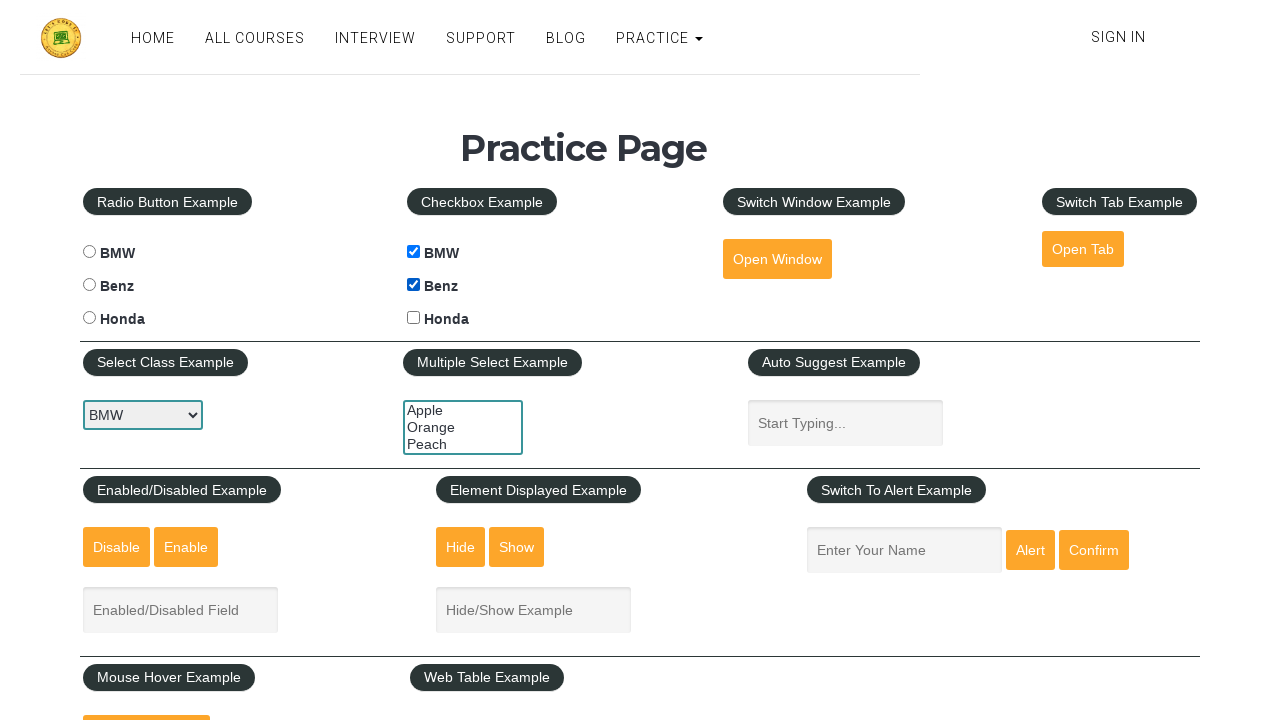

Checked initial state of Honda checkbox
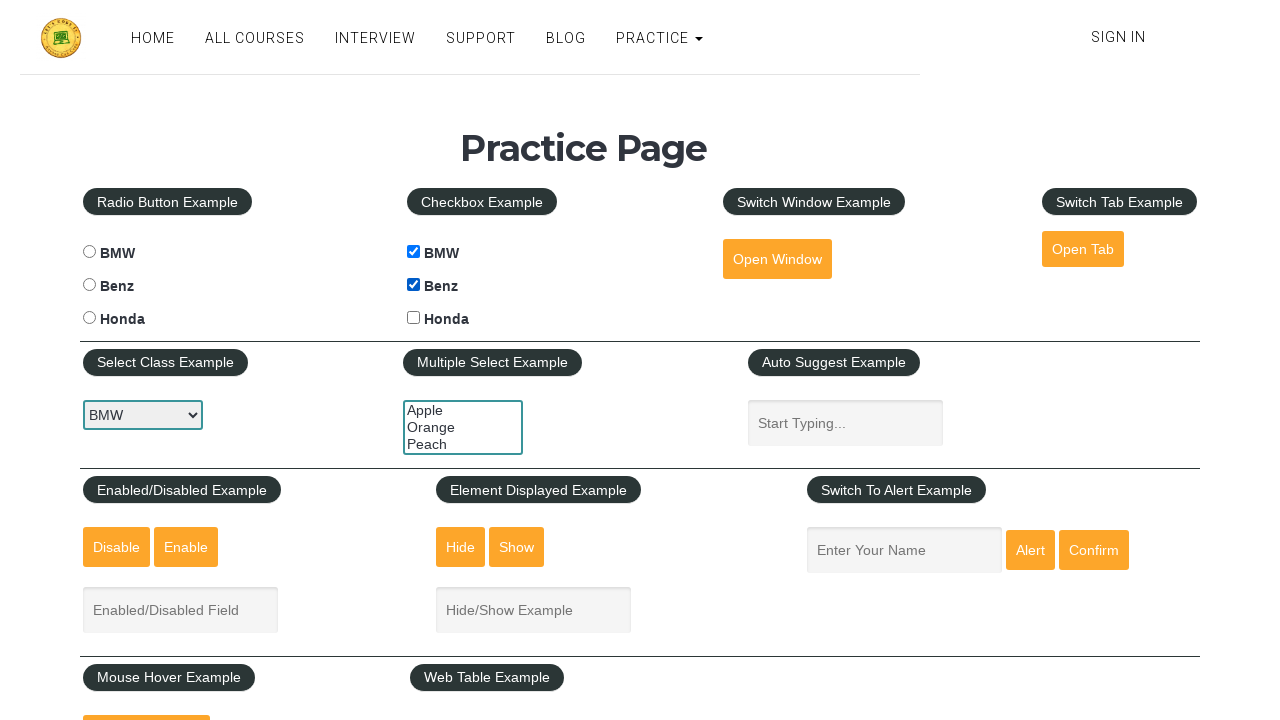

Clicked Honda checkbox at (414, 318) on #hondacheck
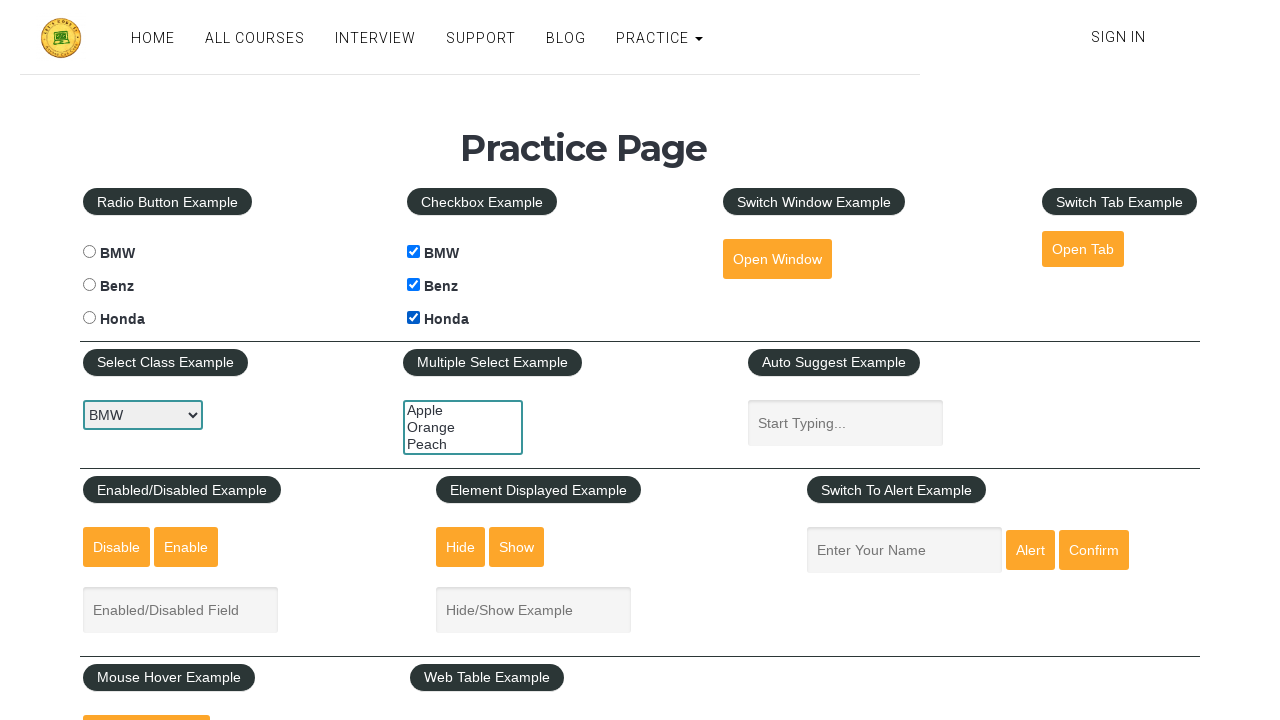

Verified Honda checkbox state after click
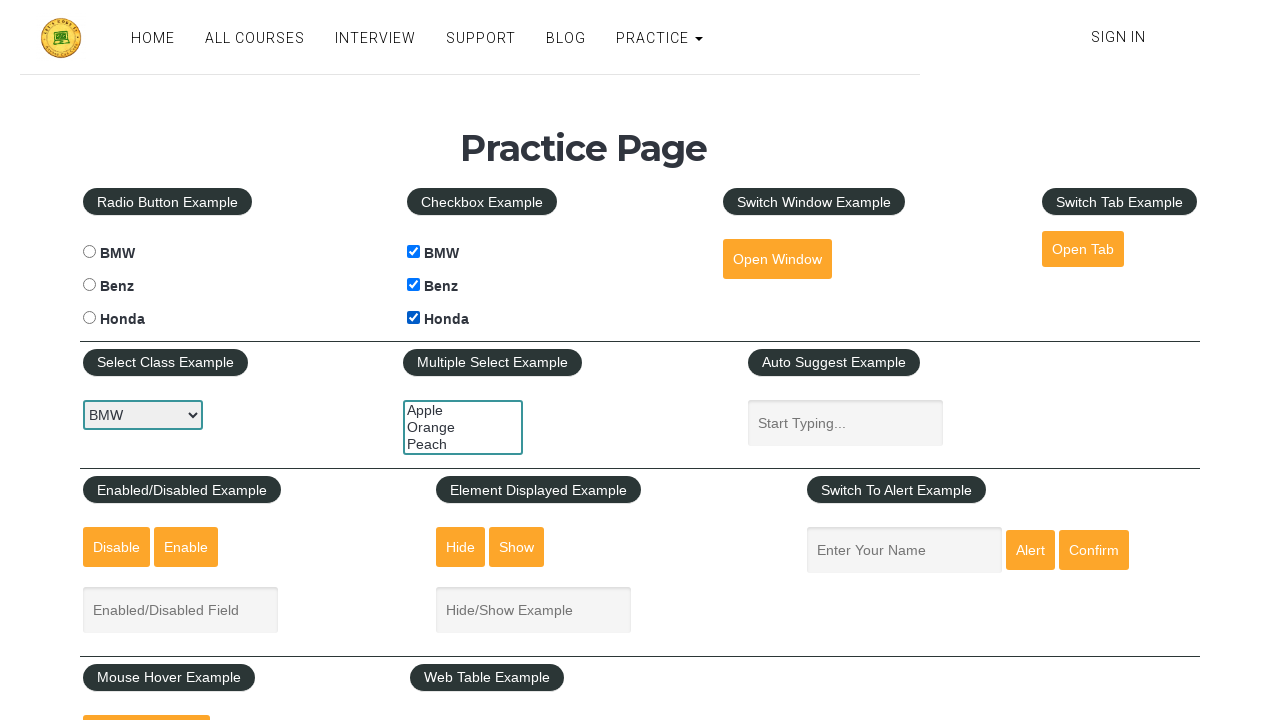

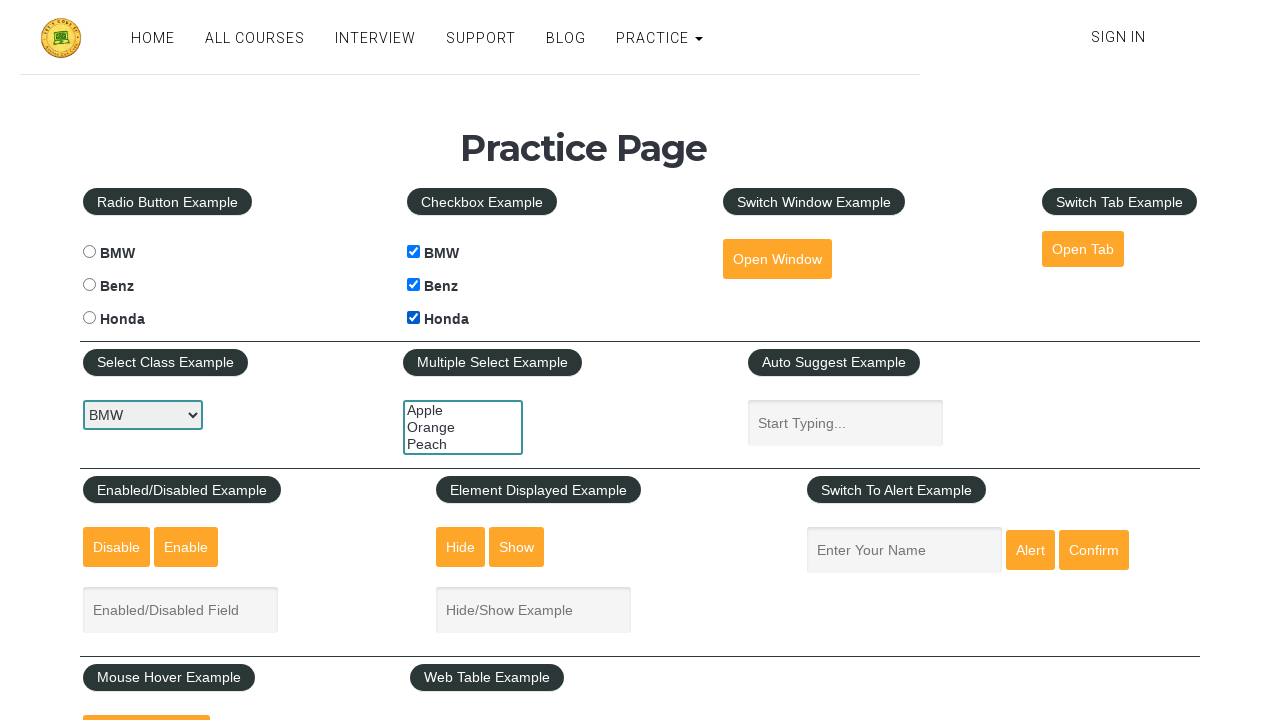